Tests that clicking delete buttons removes elements by adding 3 elements, deleting 2, and verifying only 1 remains

Starting URL: https://the-internet.herokuapp.com/add_remove_elements/

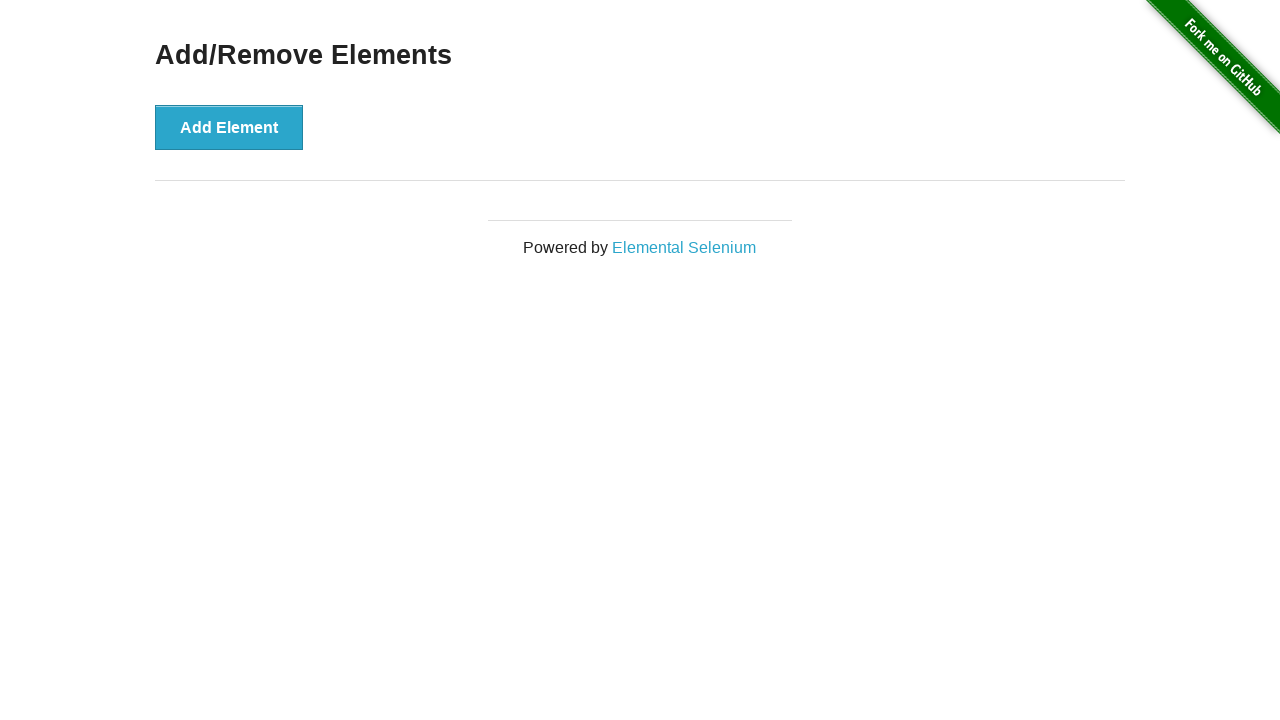

Navigated to Add/Remove Elements page
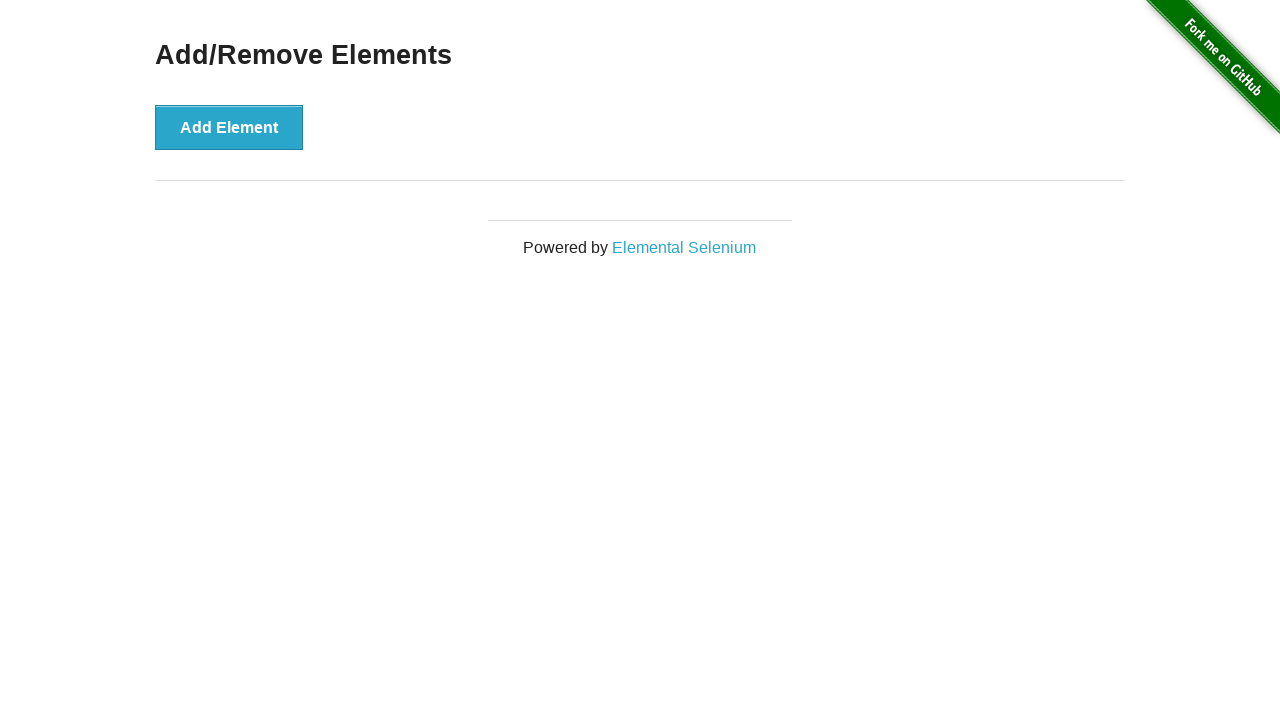

Clicked Add Element button (1st time) at (229, 127) on button[onclick='addElement()']
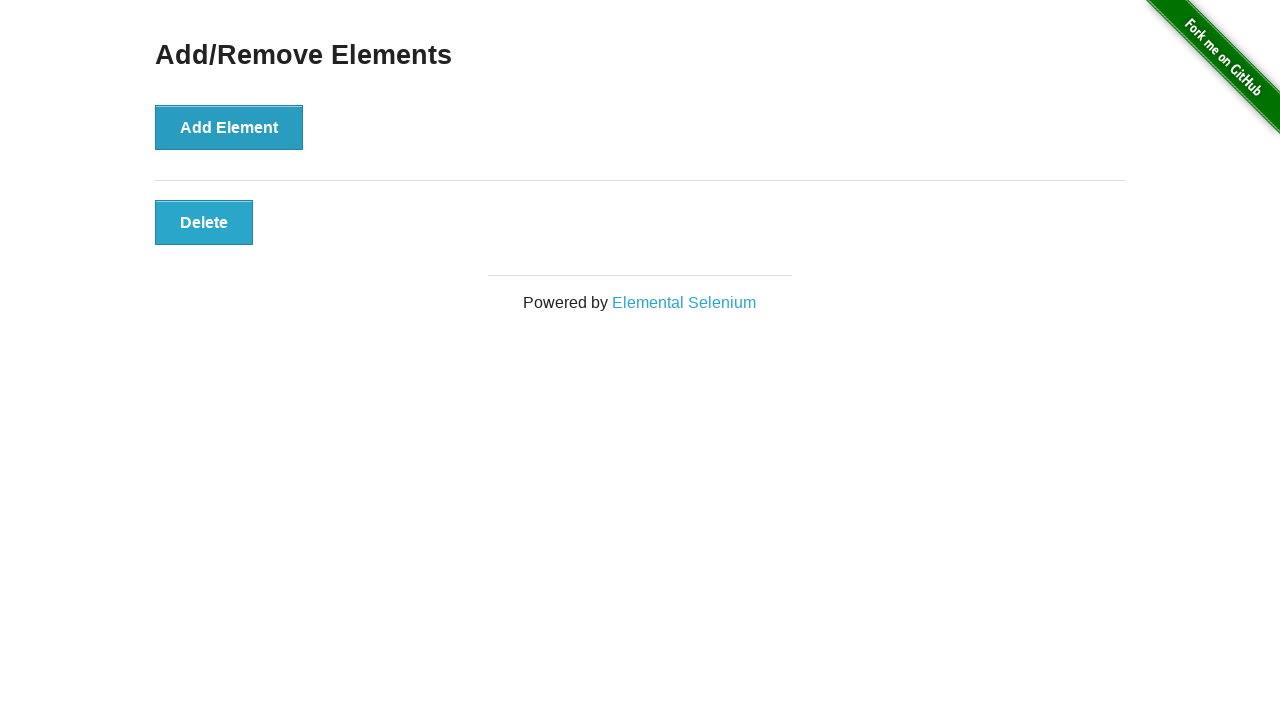

Clicked Add Element button (2nd time) at (229, 127) on button[onclick='addElement()']
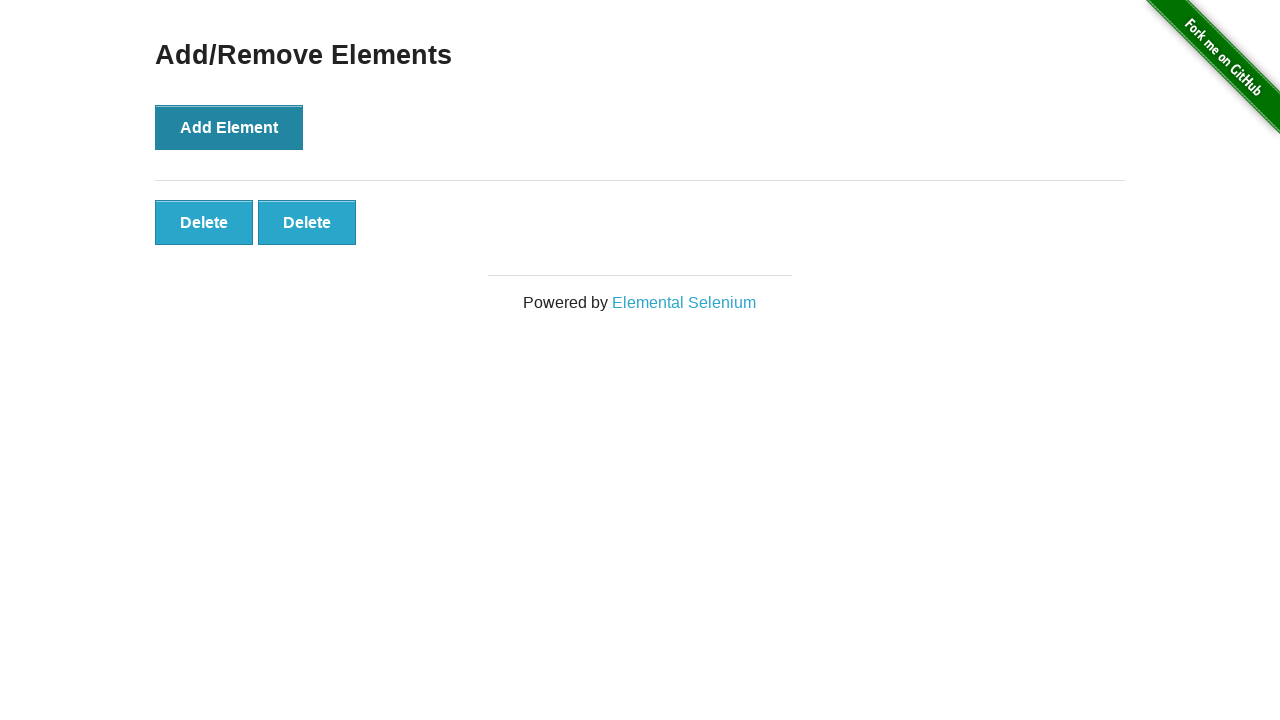

Clicked Add Element button (3rd time) at (229, 127) on button[onclick='addElement()']
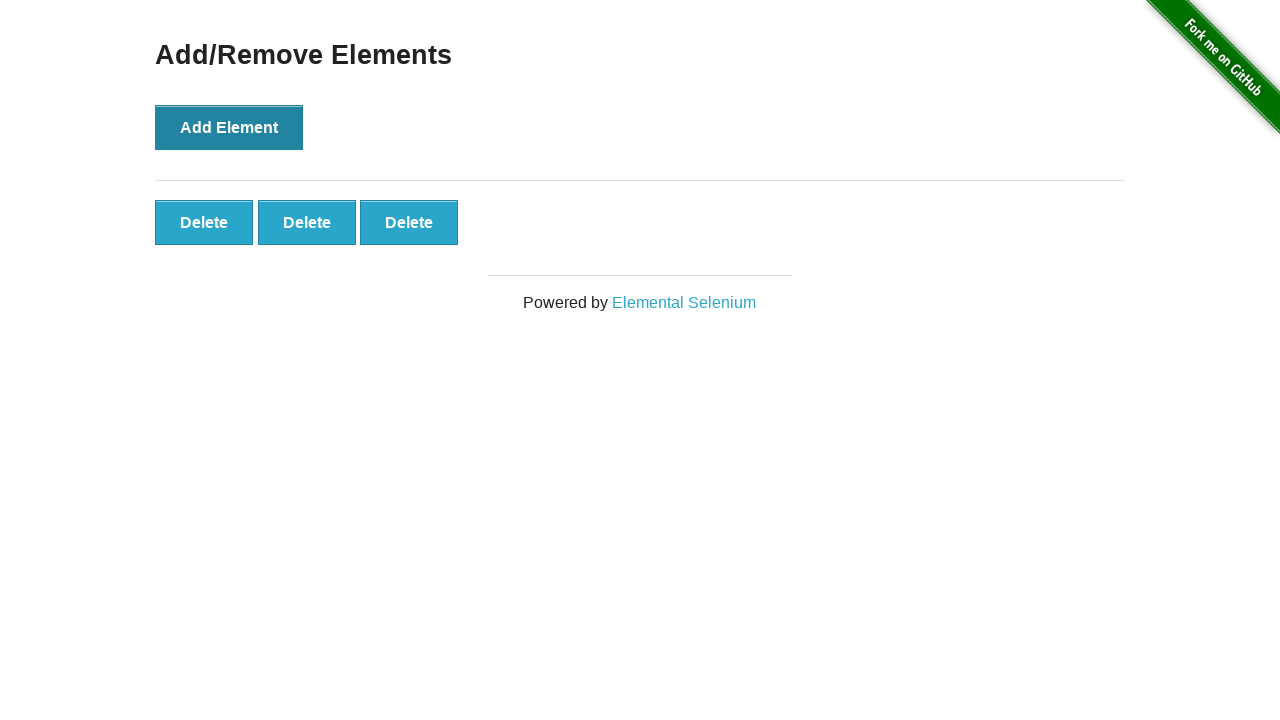

Delete buttons appeared after adding 3 elements
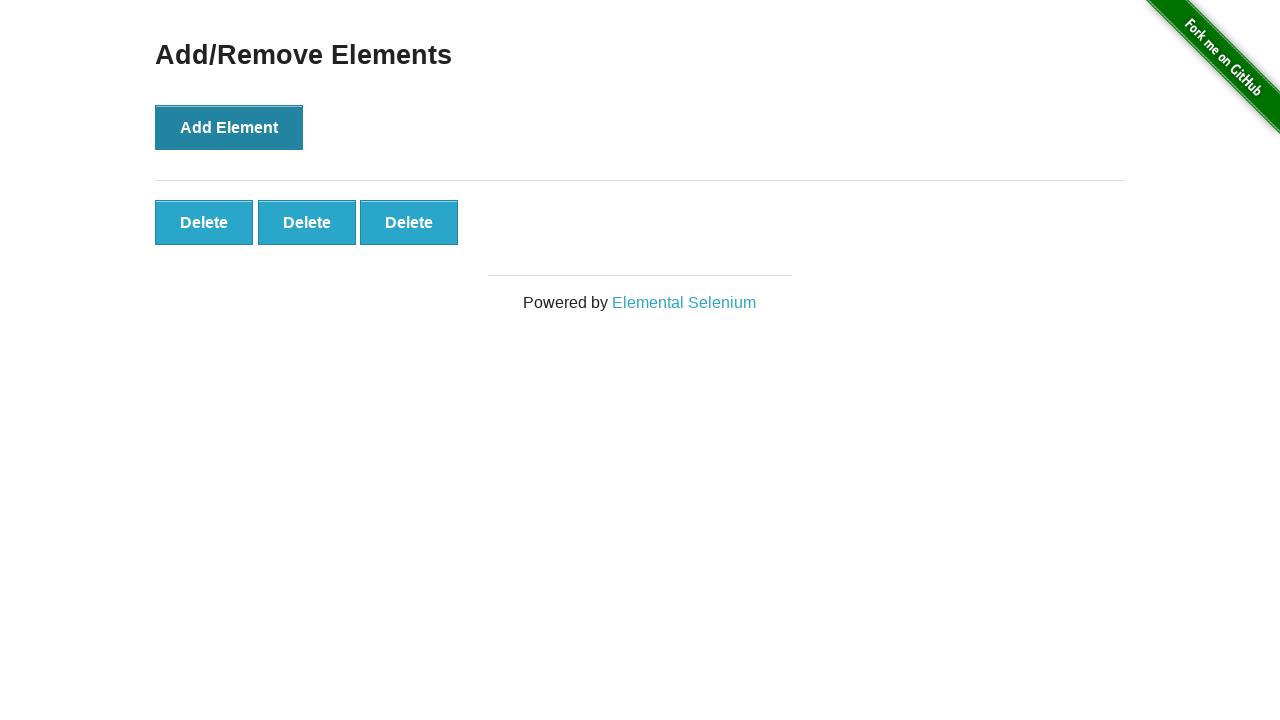

Clicked delete button to remove 1st element at (204, 222) on .added-manually >> nth=0
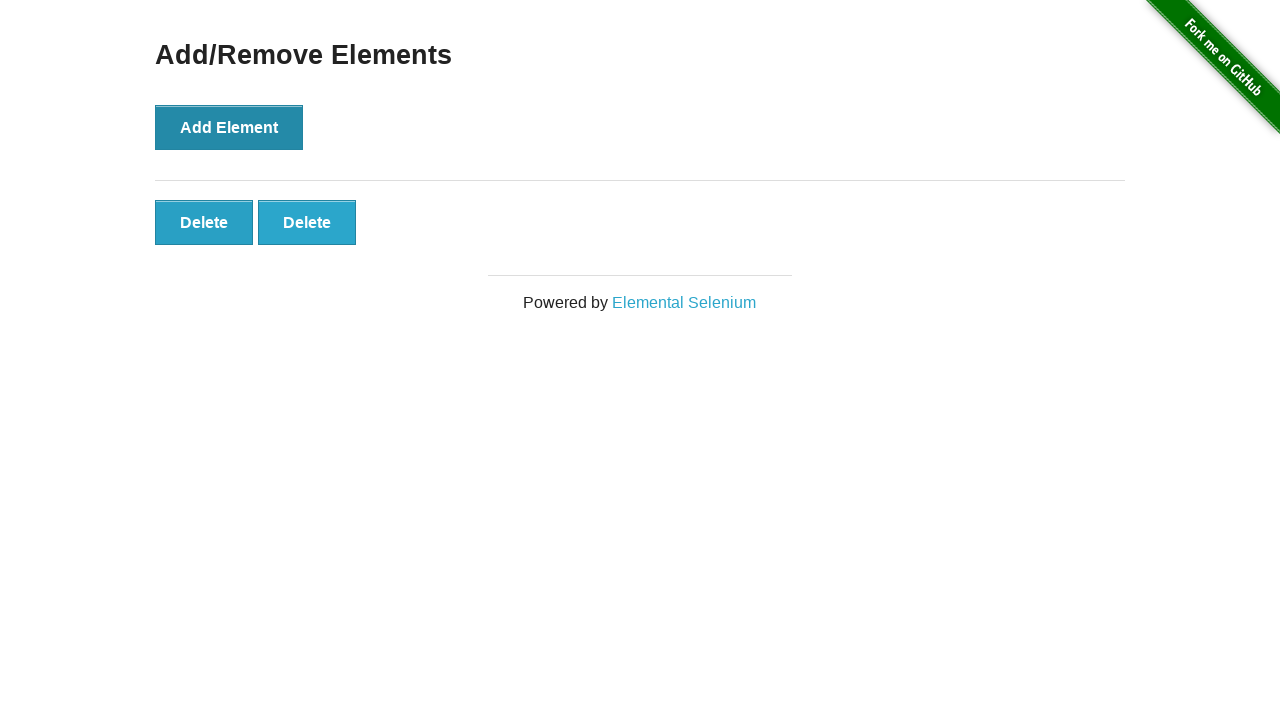

Clicked delete button to remove 2nd element at (204, 222) on .added-manually >> nth=0
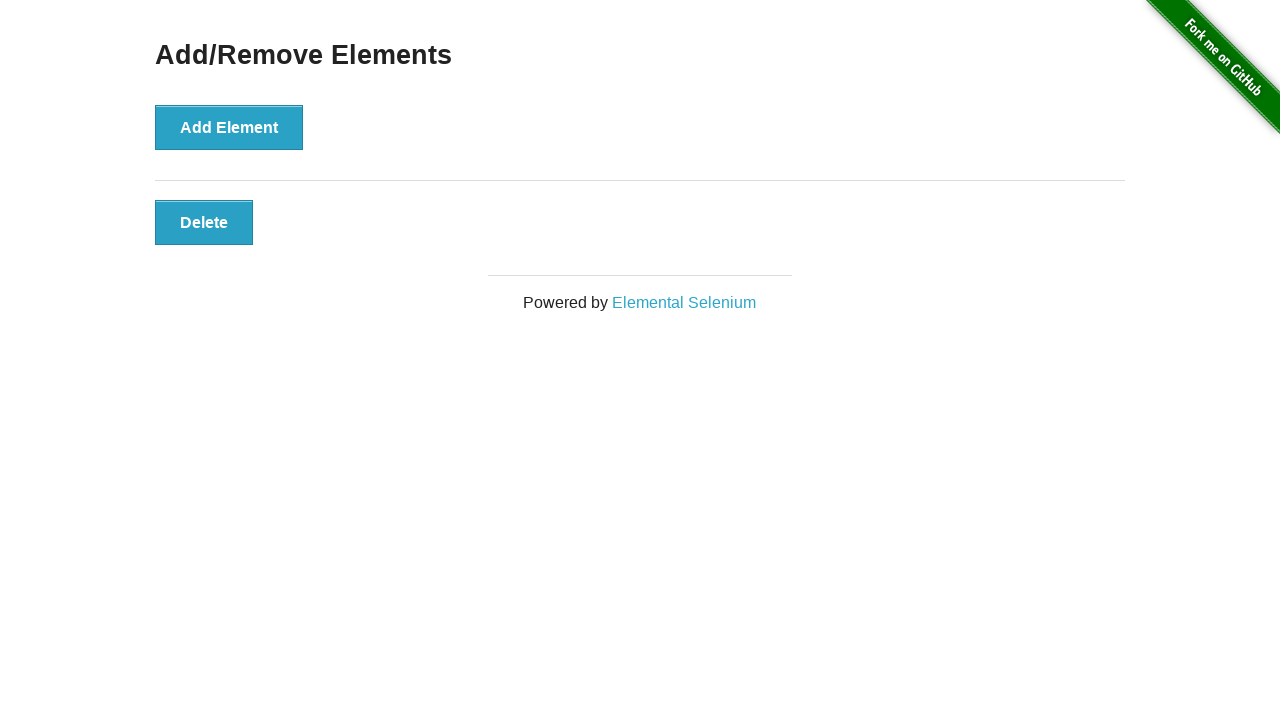

Located remaining delete buttons
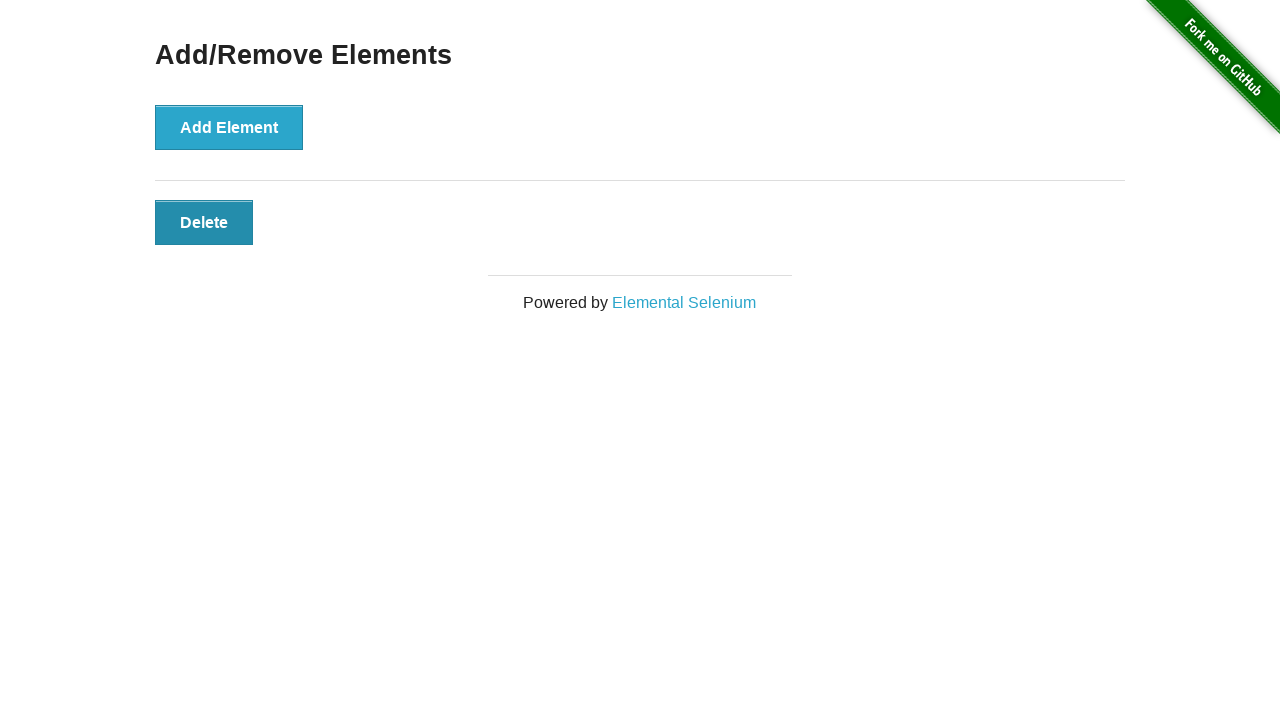

Verified that exactly 1 delete button remains after deleting 2 elements
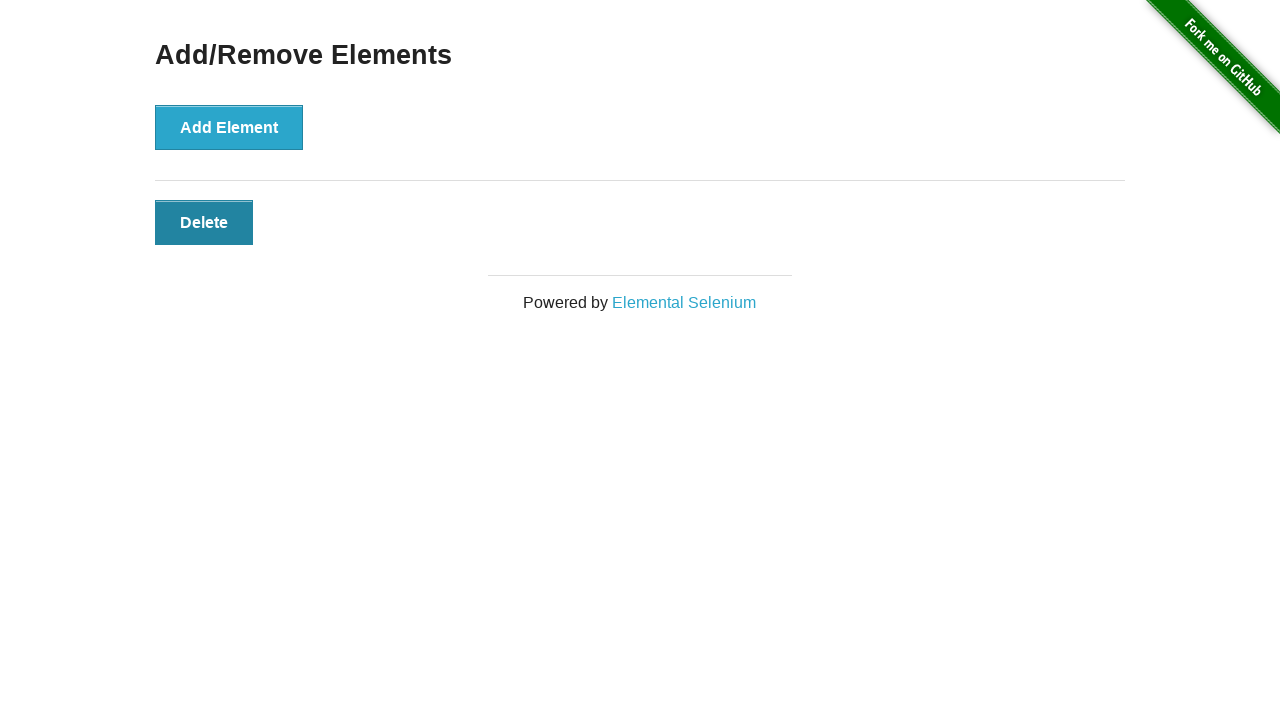

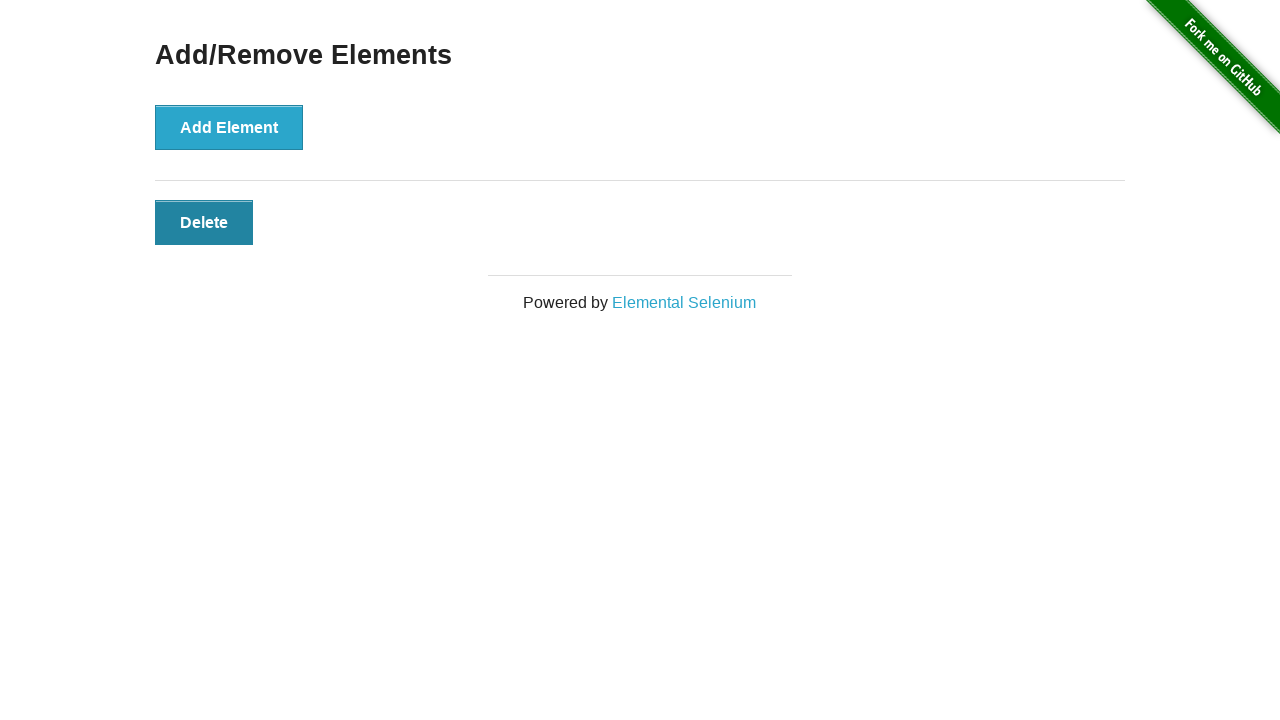